Tests navigation by clicking a link with mathematically calculated text, then fills out a multi-field form (first name, last name, city, country) and submits it.

Starting URL: http://suninjuly.github.io/find_link_text

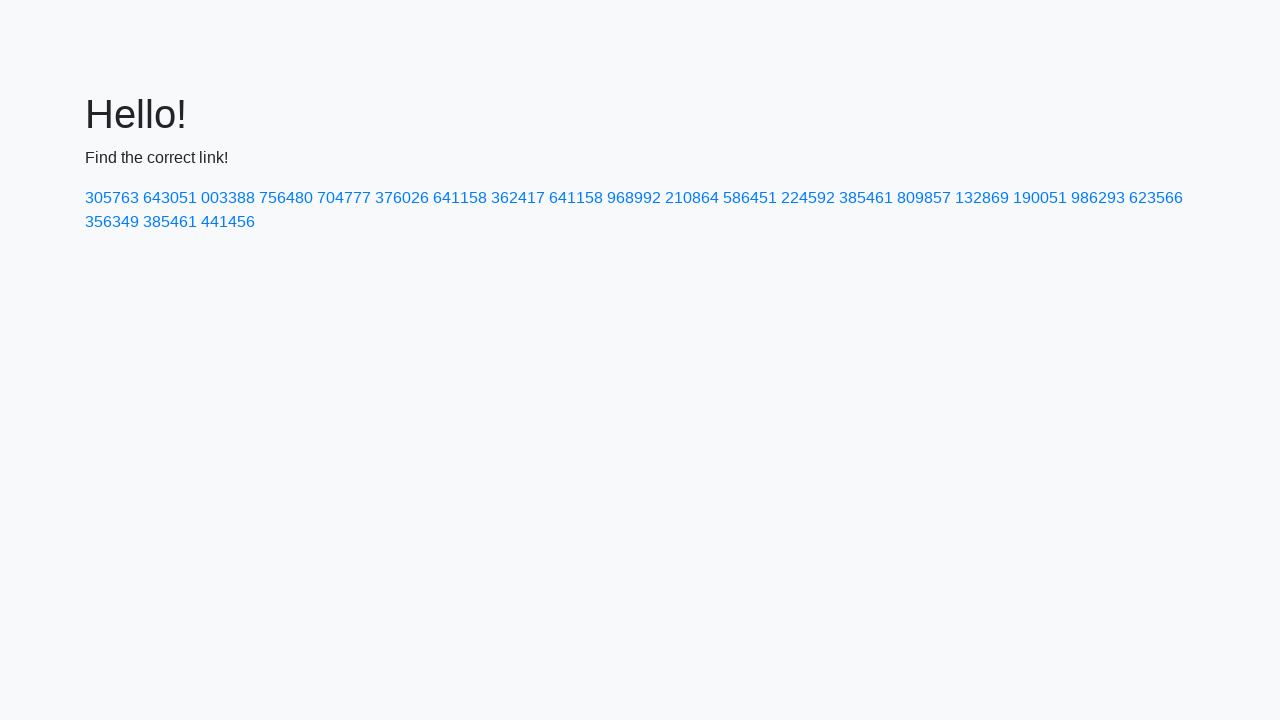

Clicked link with mathematically calculated text '224592' at (808, 198) on text=224592
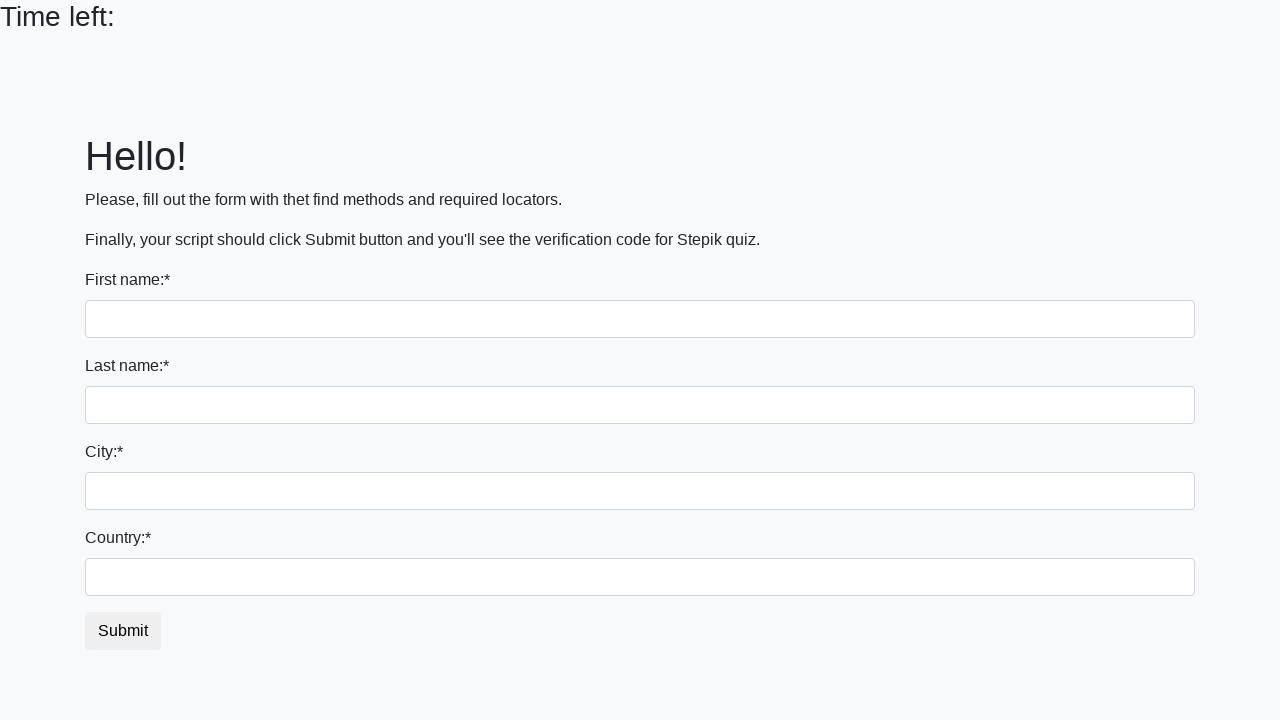

Filled first name field with 'Benjamin' on input
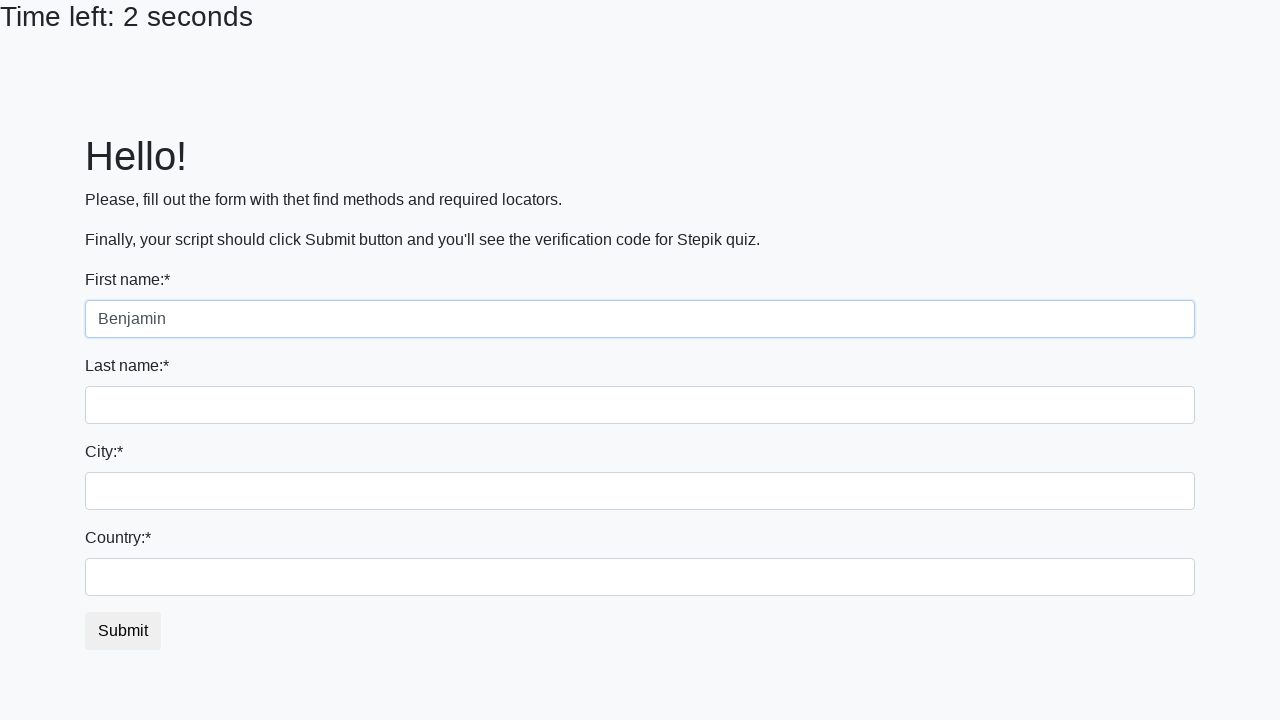

Filled last name field with 'Parker' on input[name='last_name']
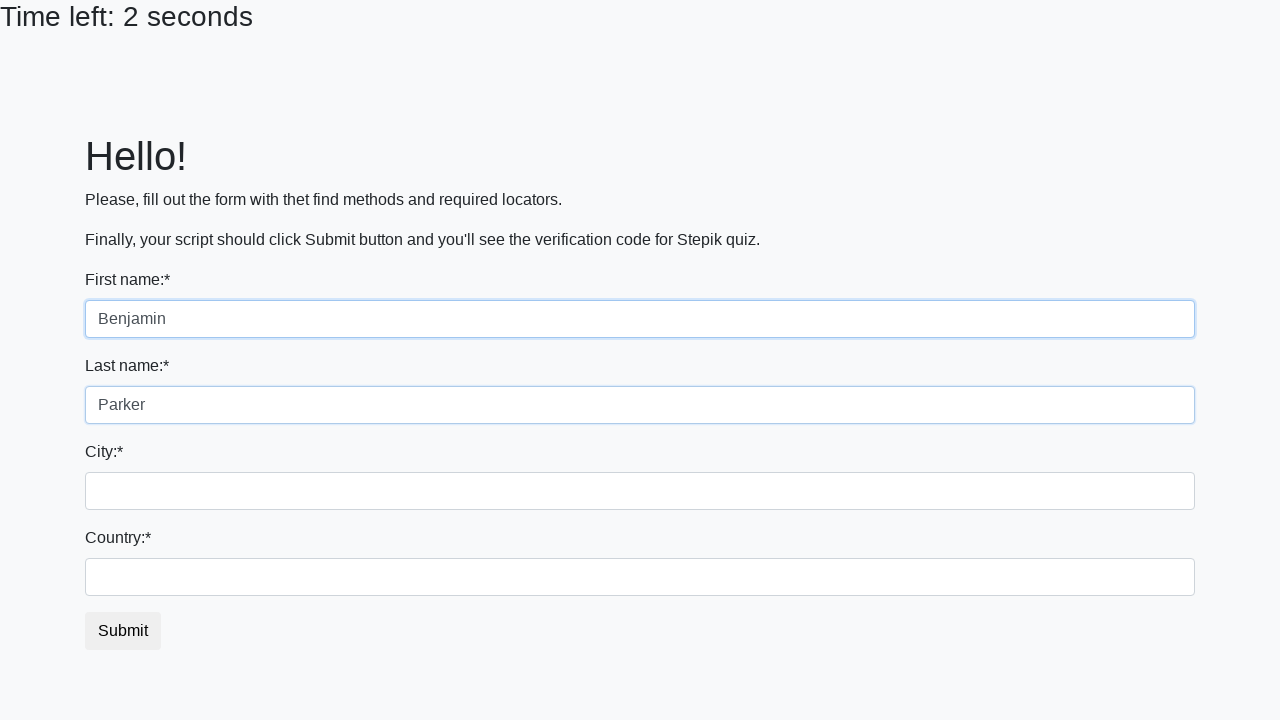

Filled city field with 'Rochester' on .form-control.city
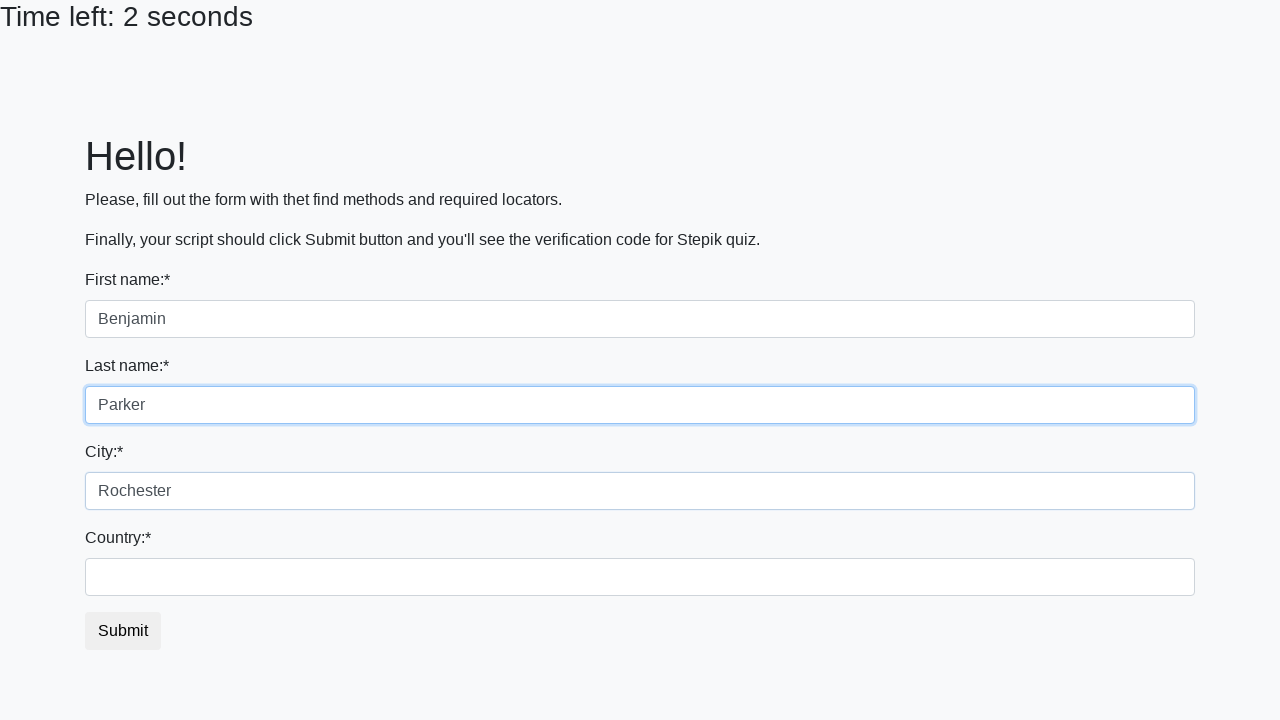

Filled country field with 'Switzerland' on #country
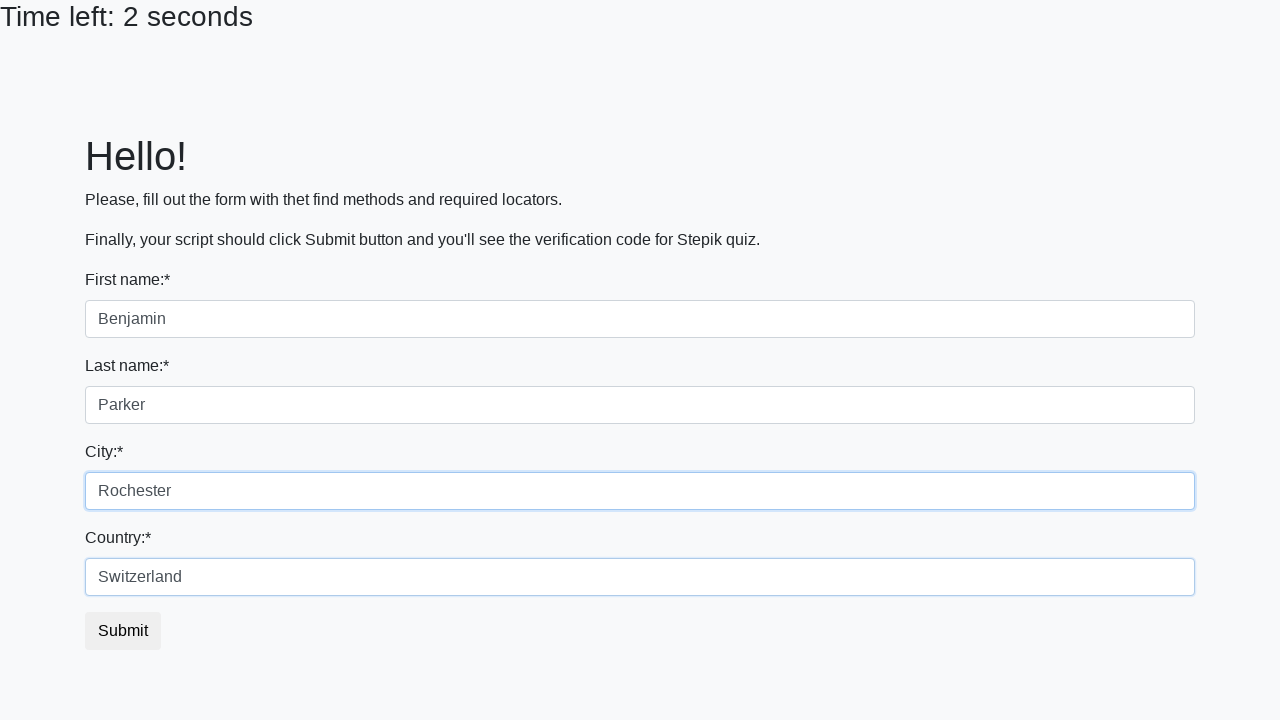

Clicked submit button to submit form at (123, 631) on button.btn
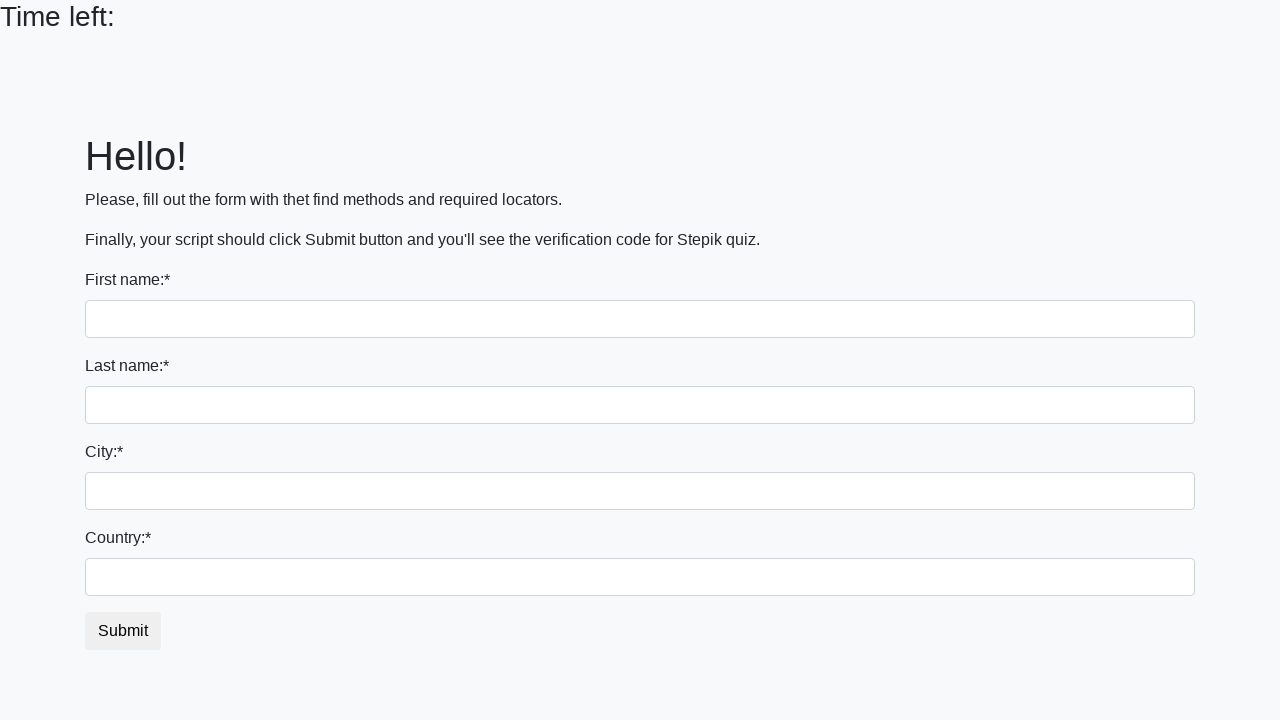

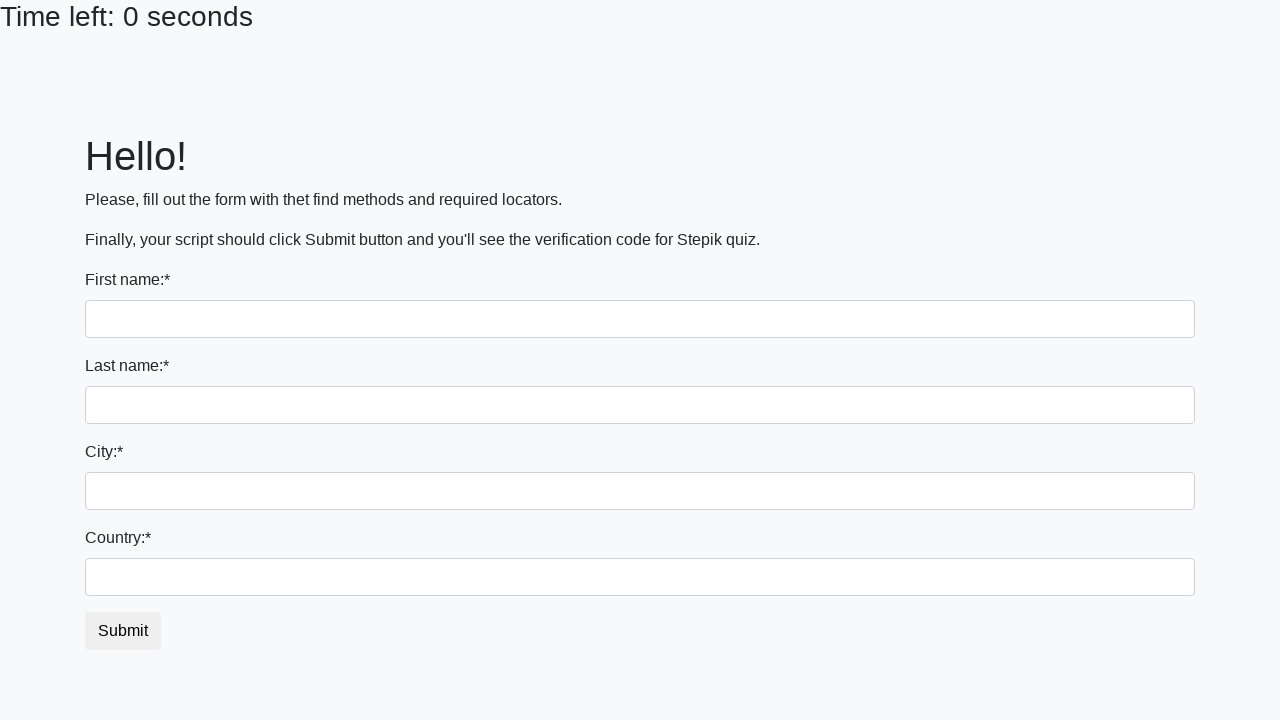